Tests checkbox functionality by clicking a checkbox, verifying its state, unchecking it, and counting total checkboxes on the page

Starting URL: https://rahulshettyacademy.com/AutomationPractice/

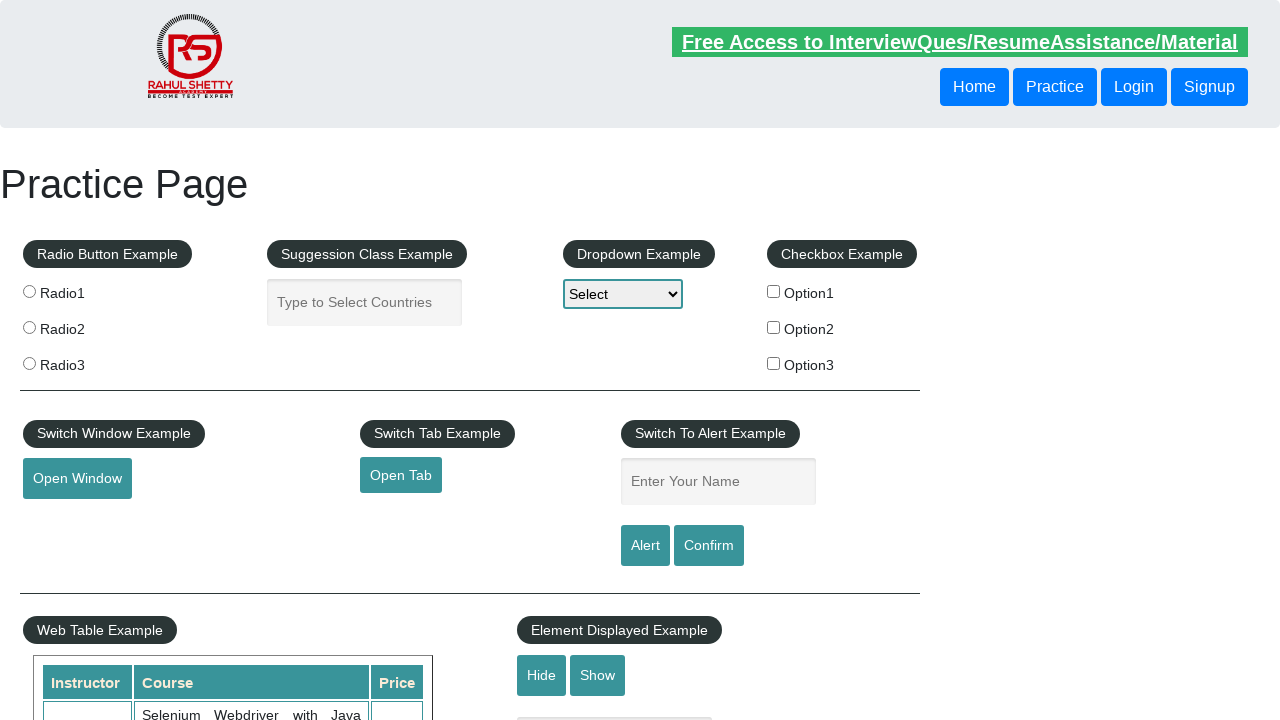

Navigated to Automation Practice page
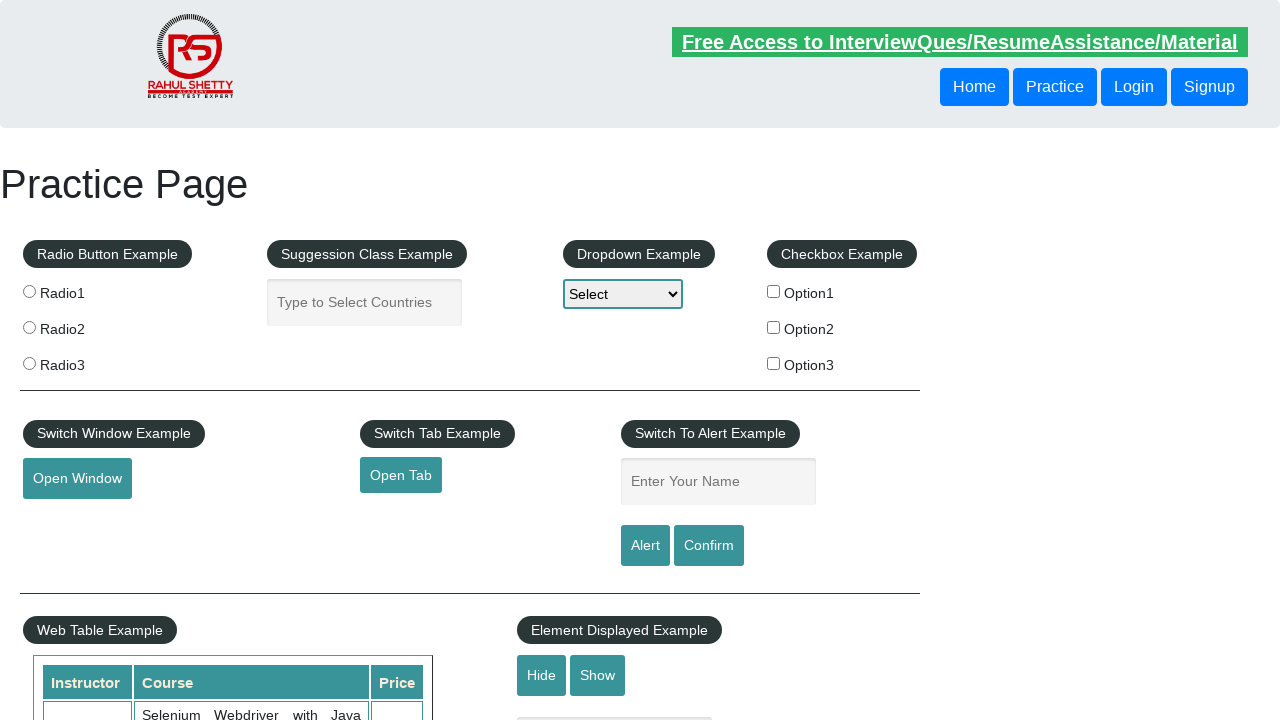

Clicked the first checkbox at (774, 291) on #checkBoxOption1
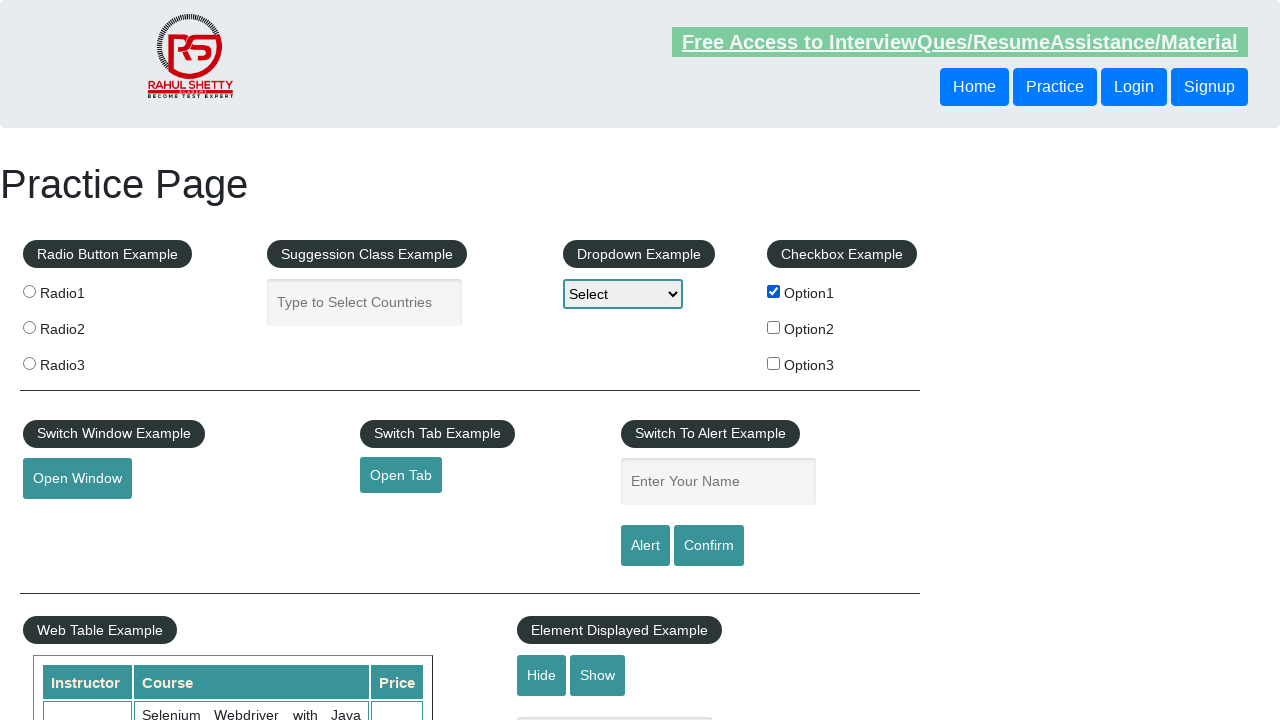

Verified first checkbox is checked
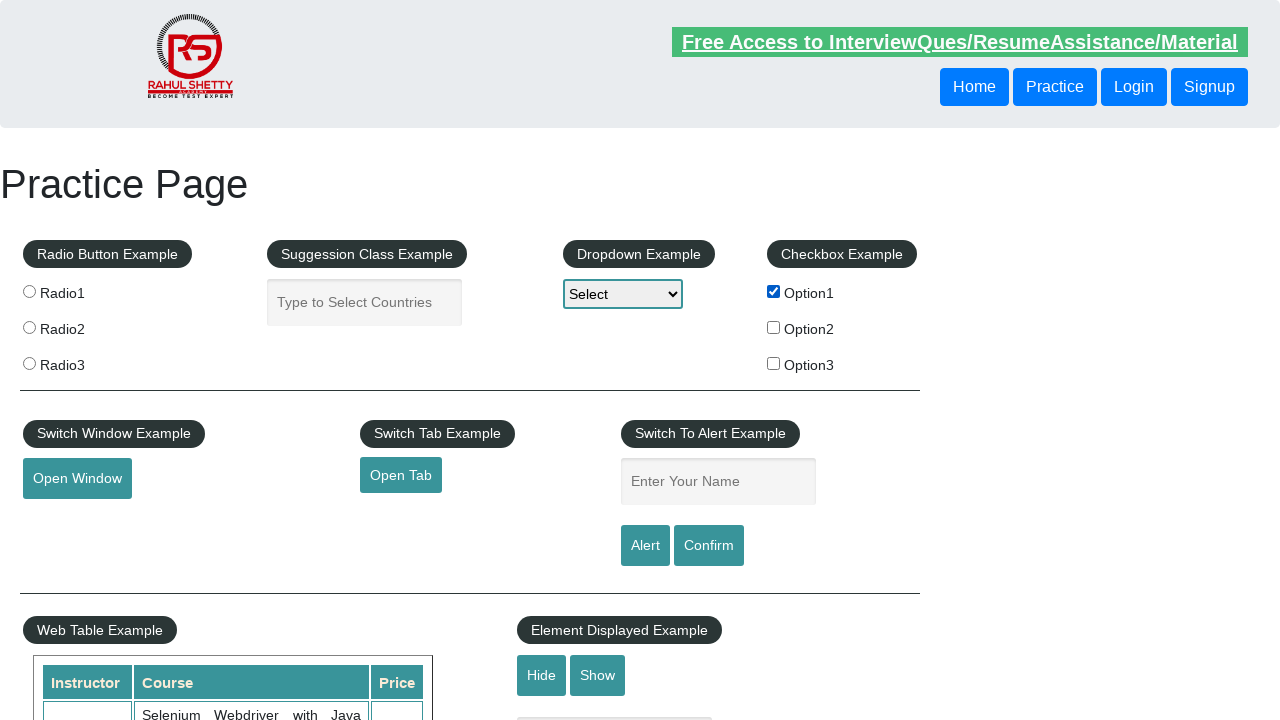

Clicked the first checkbox again to uncheck it at (774, 291) on #checkBoxOption1
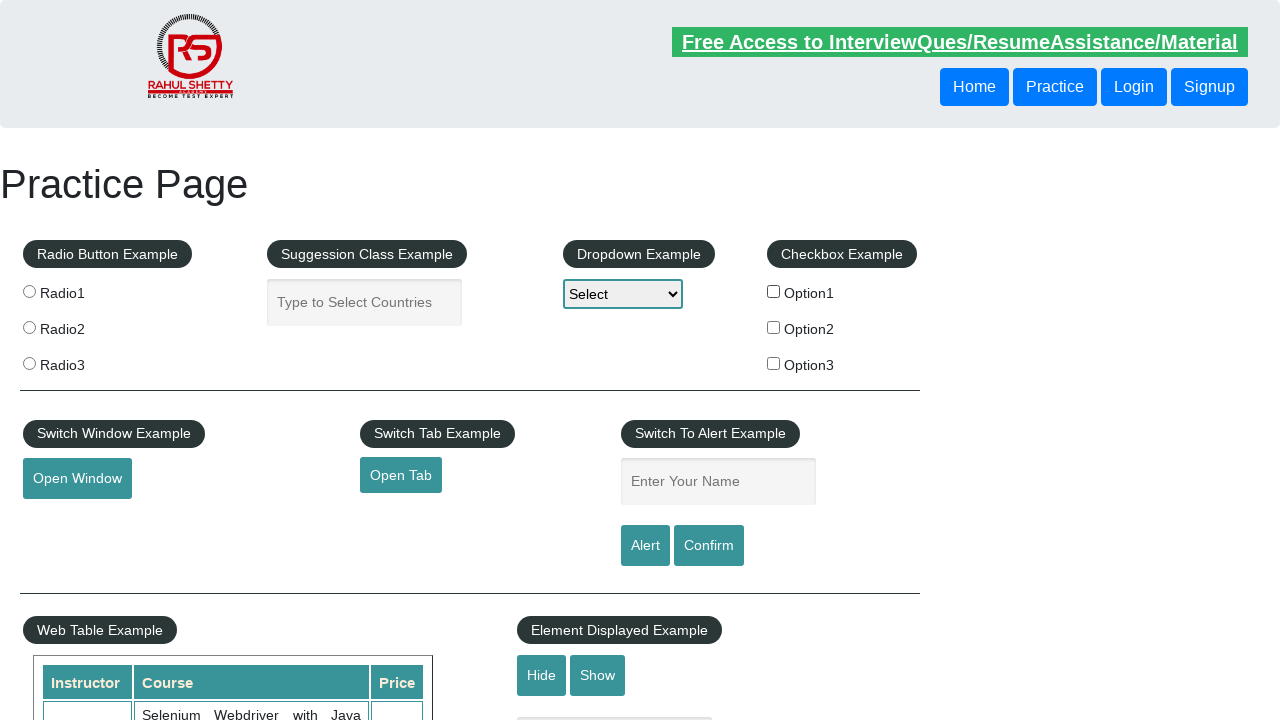

Verified first checkbox is unchecked
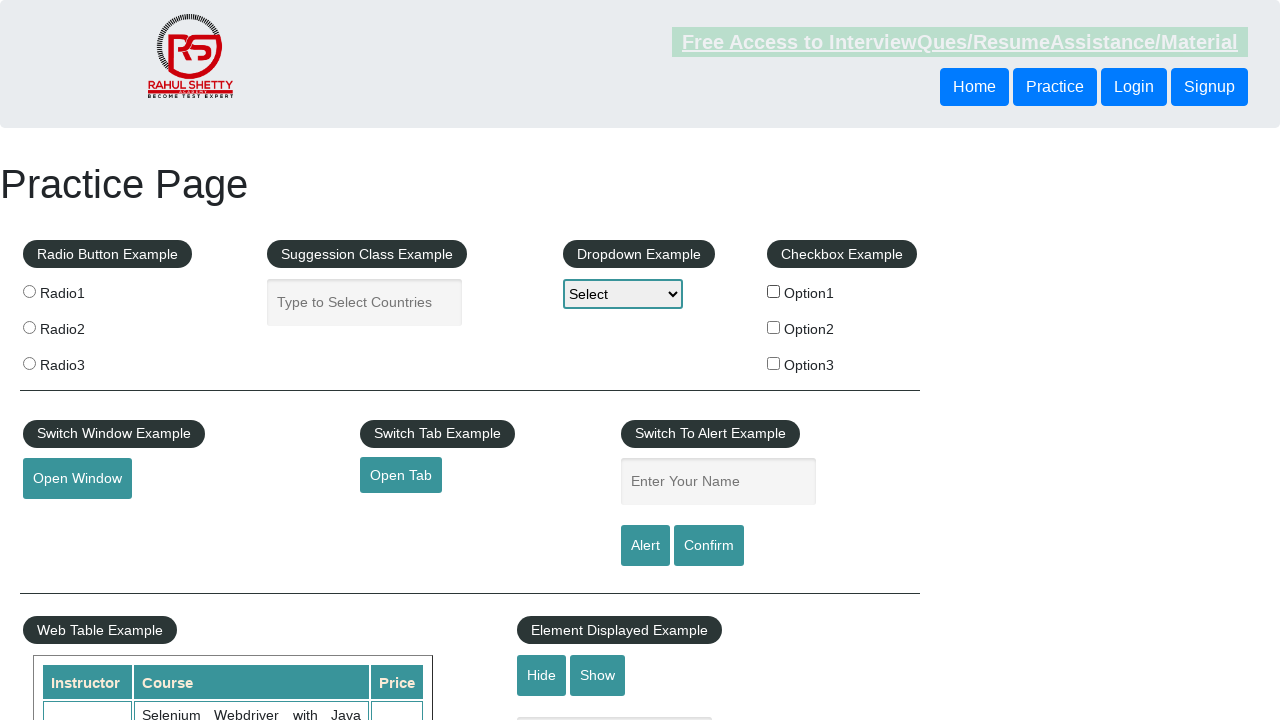

Found 3 checkboxes on the page
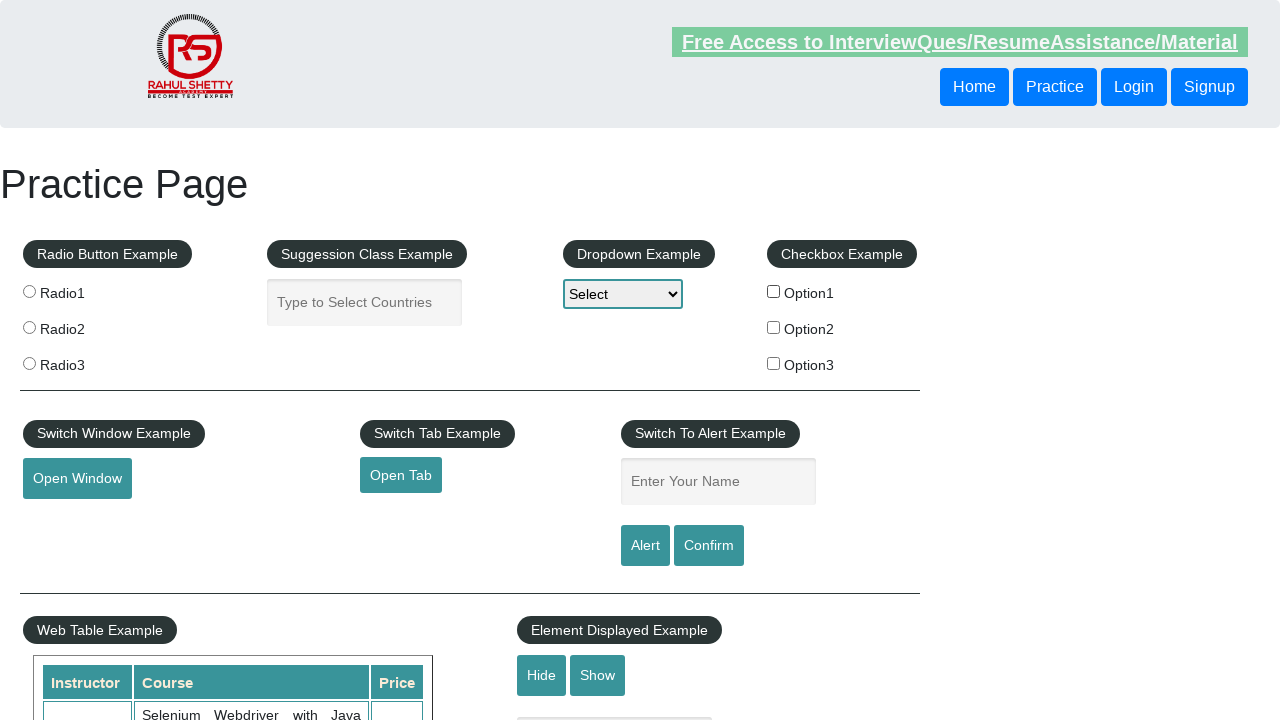

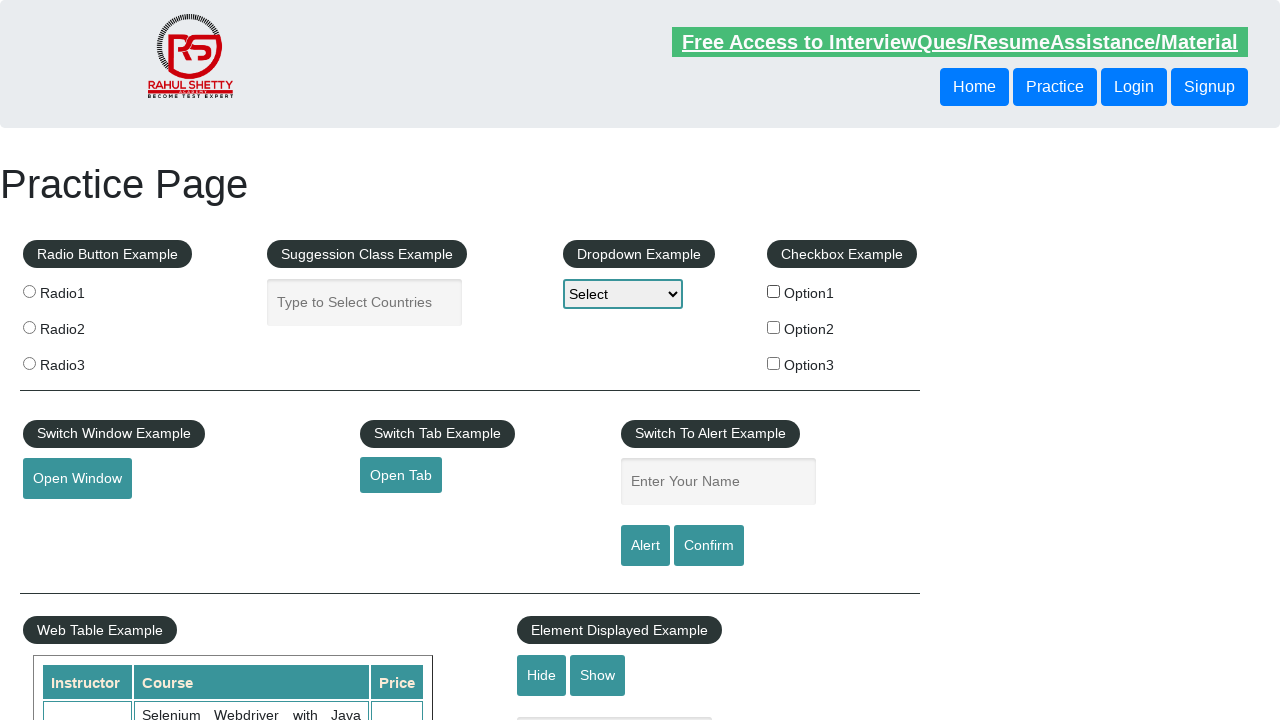